Tests search functionality by entering a search term and verifying filtered results are displayed

Starting URL: https://rahulshettyacademy.com/seleniumPractise/#/offers

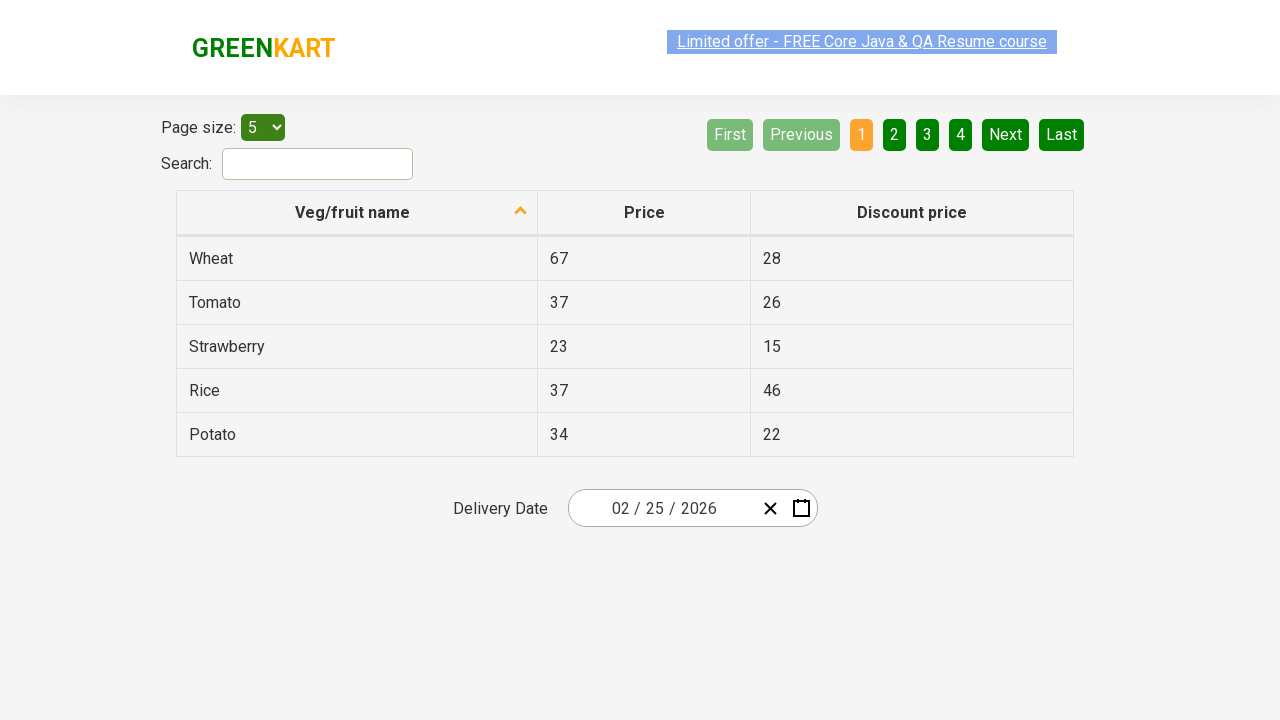

Filled search field with 'Apple' on #search-field
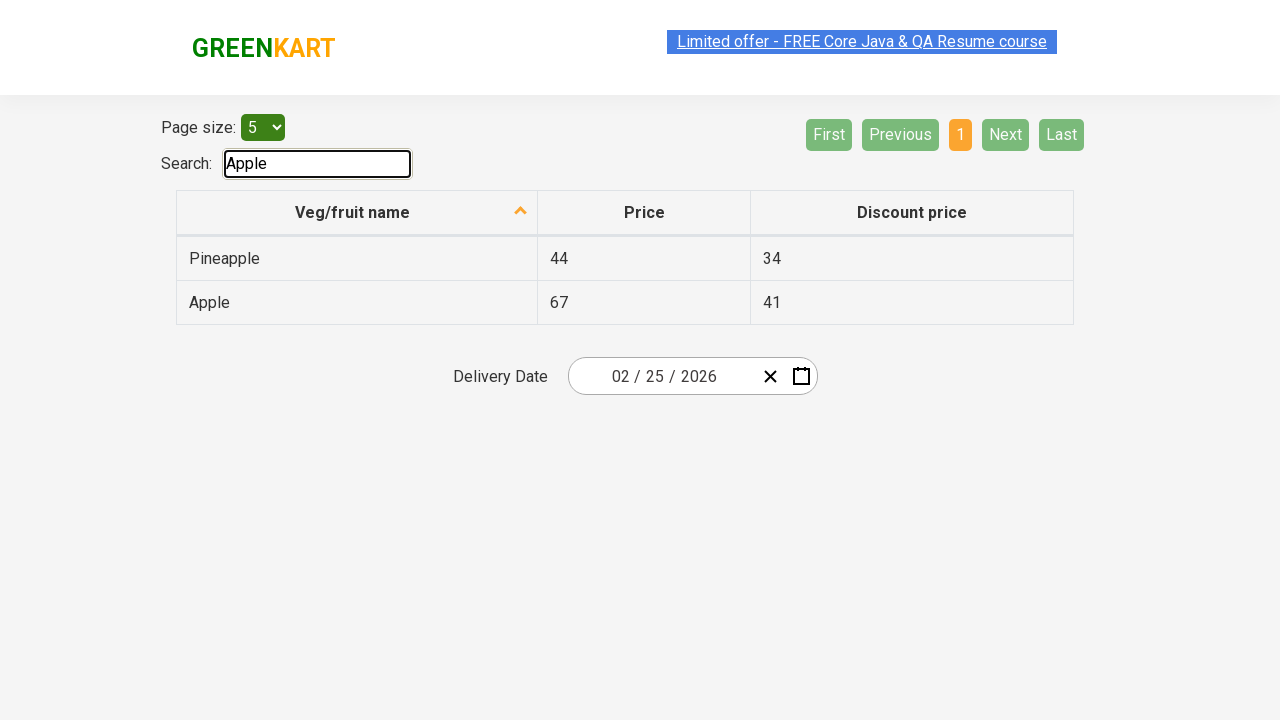

Waited 500ms for search results to update
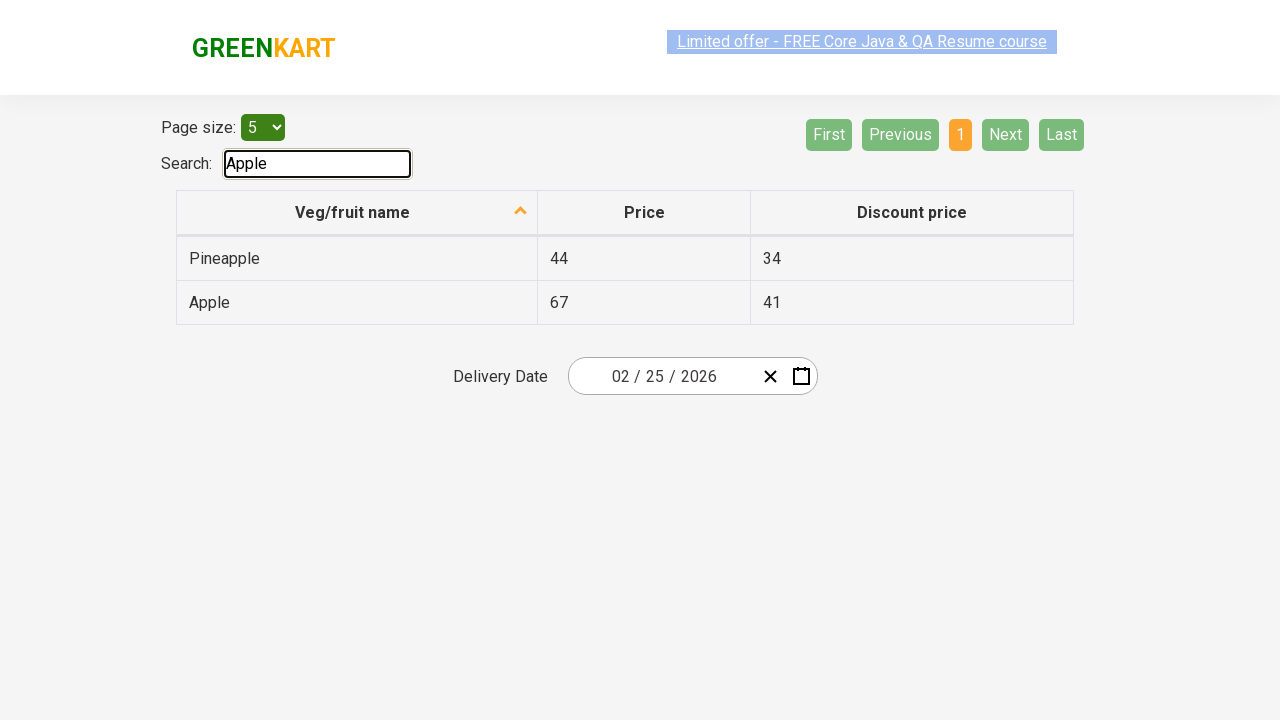

Verified filtered search results are displayed
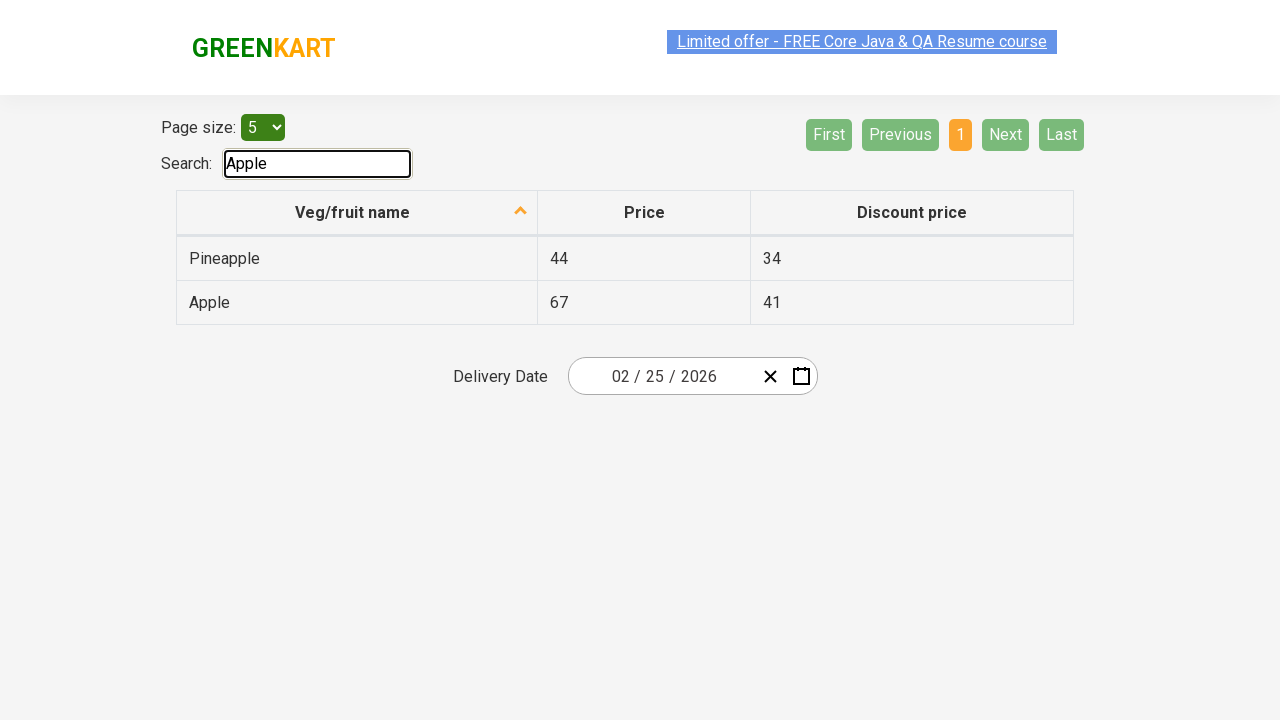

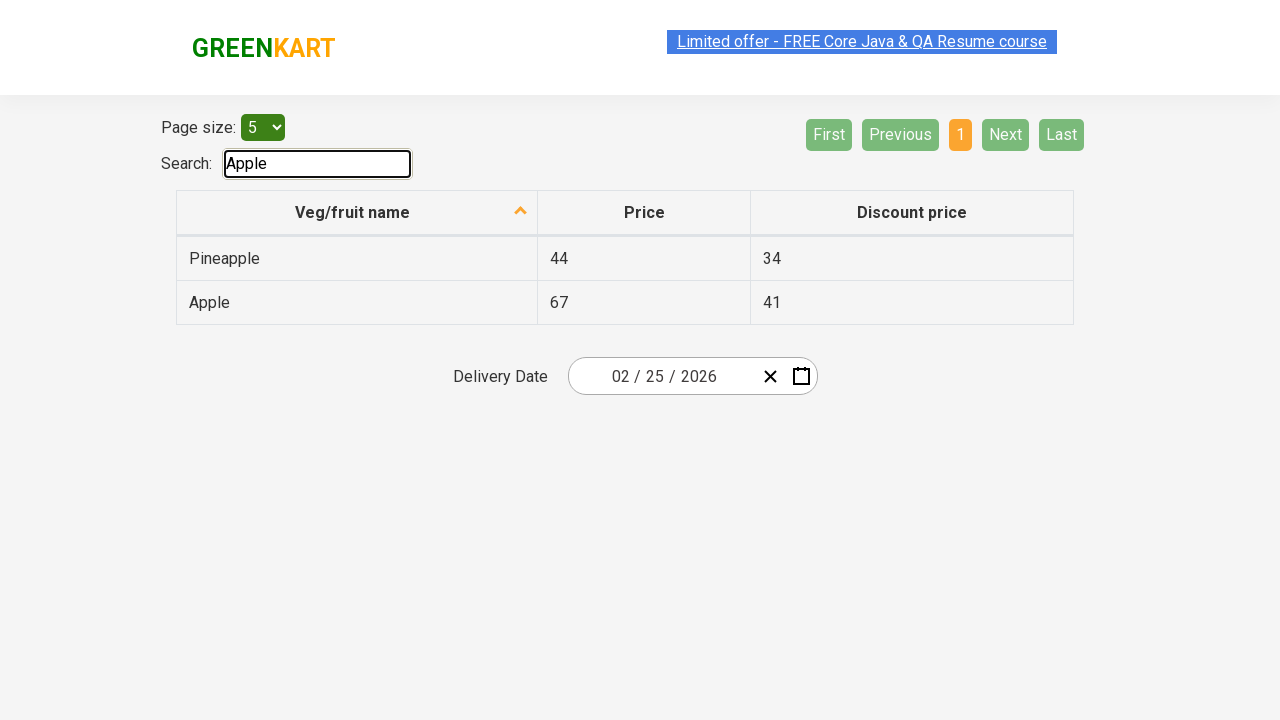